Navigates to the Adactin Hotel App page and retrieves the page title

Starting URL: http://www.adactin.com/HotelApp/

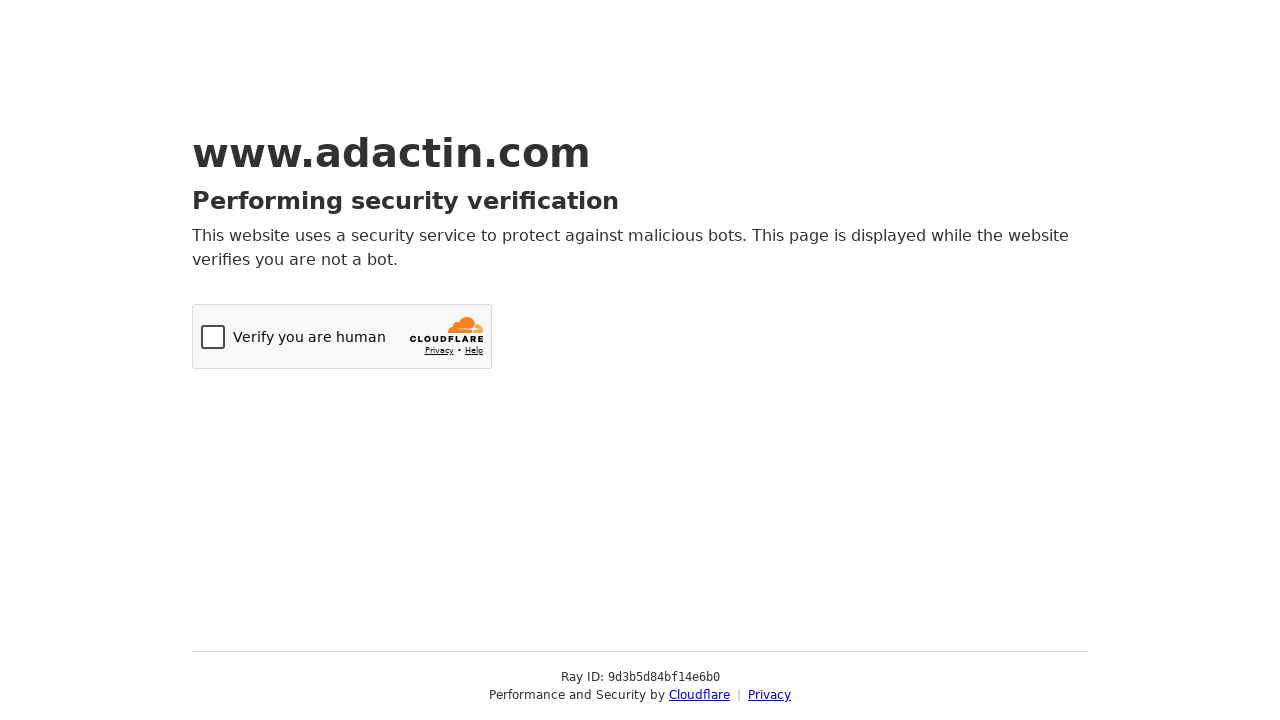

Navigated to Adactin Hotel App page
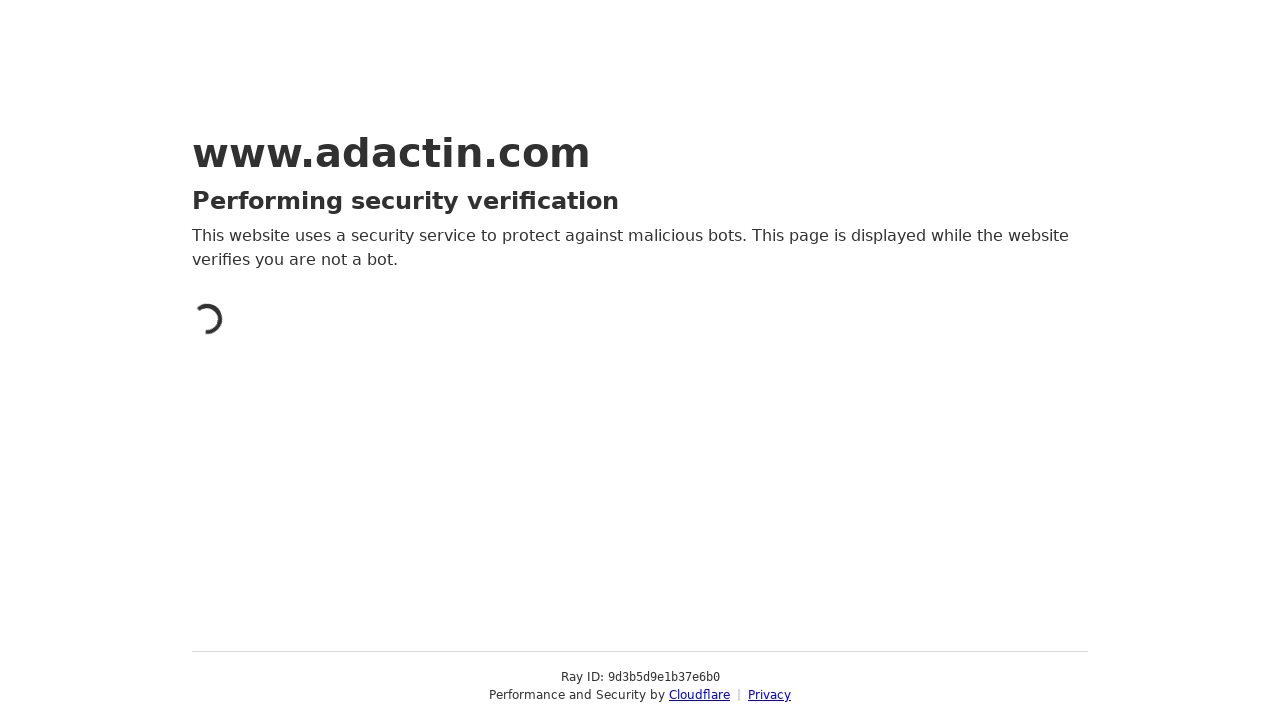

Retrieved page title: Just a moment...
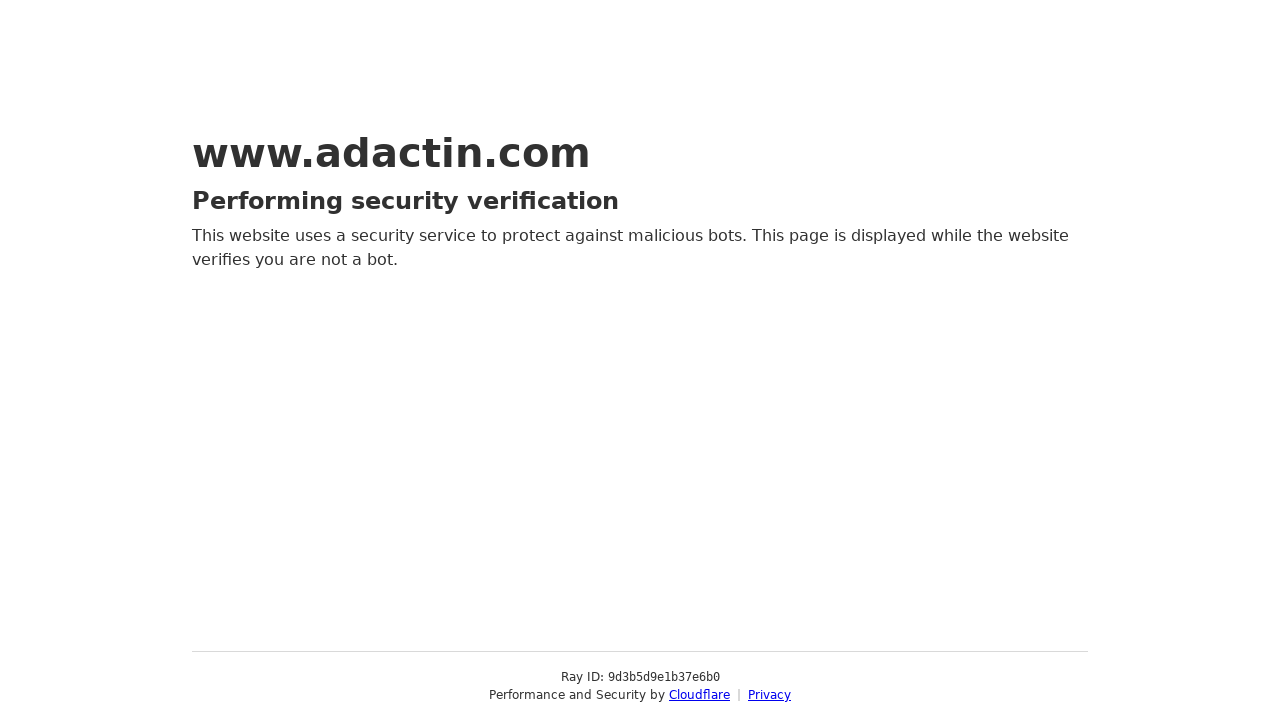

Printed page title to console
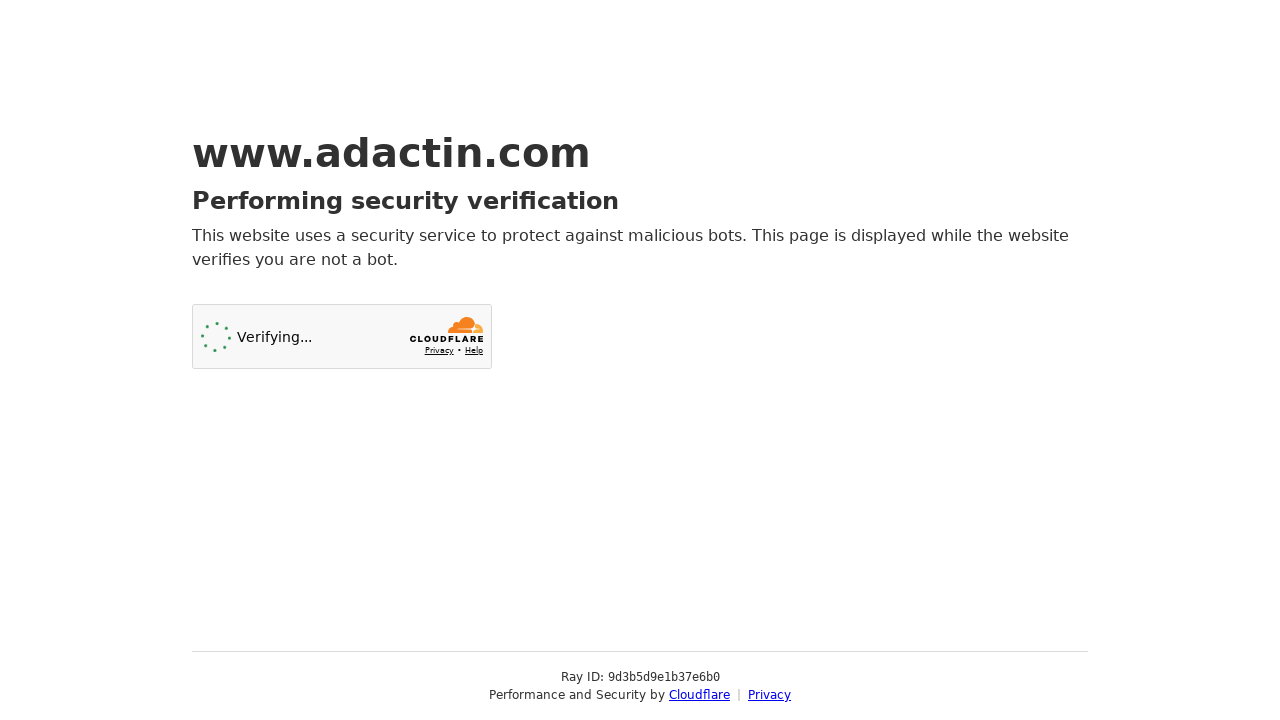

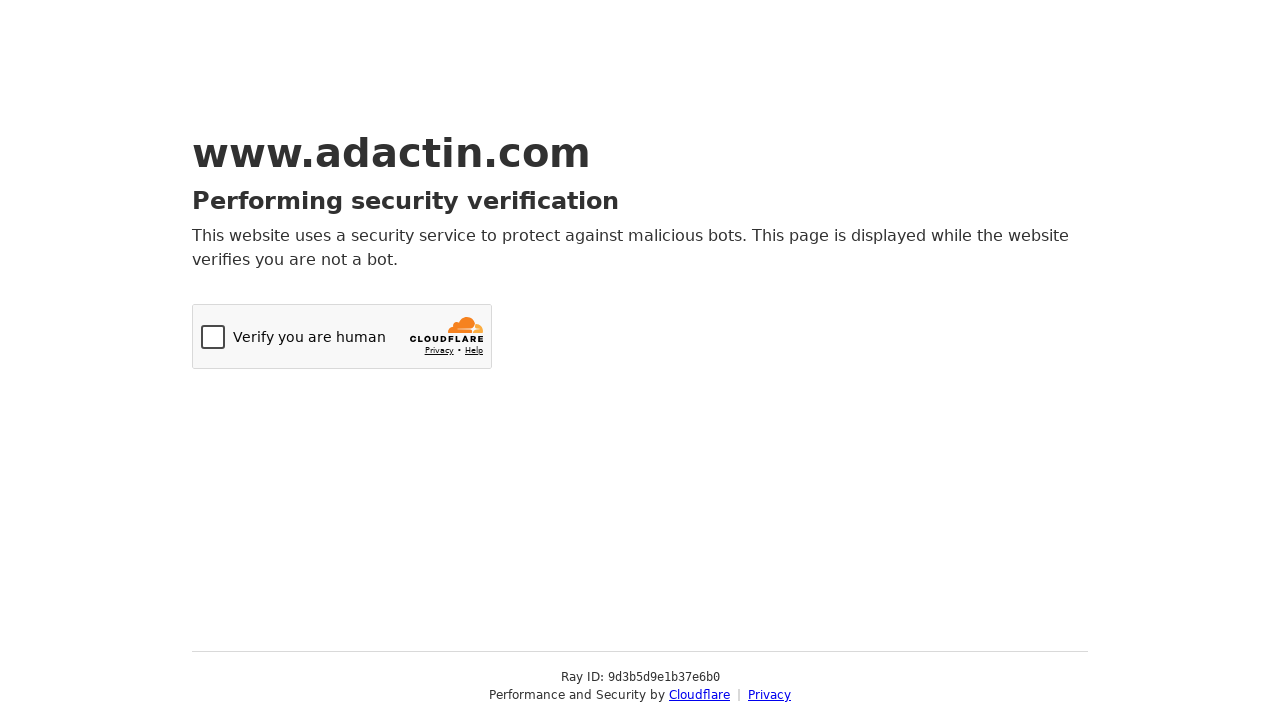